Tests click and hold drag functionality by holding an element and moving it to a target drop zone within an iframe

Starting URL: https://jqueryui.com/droppable

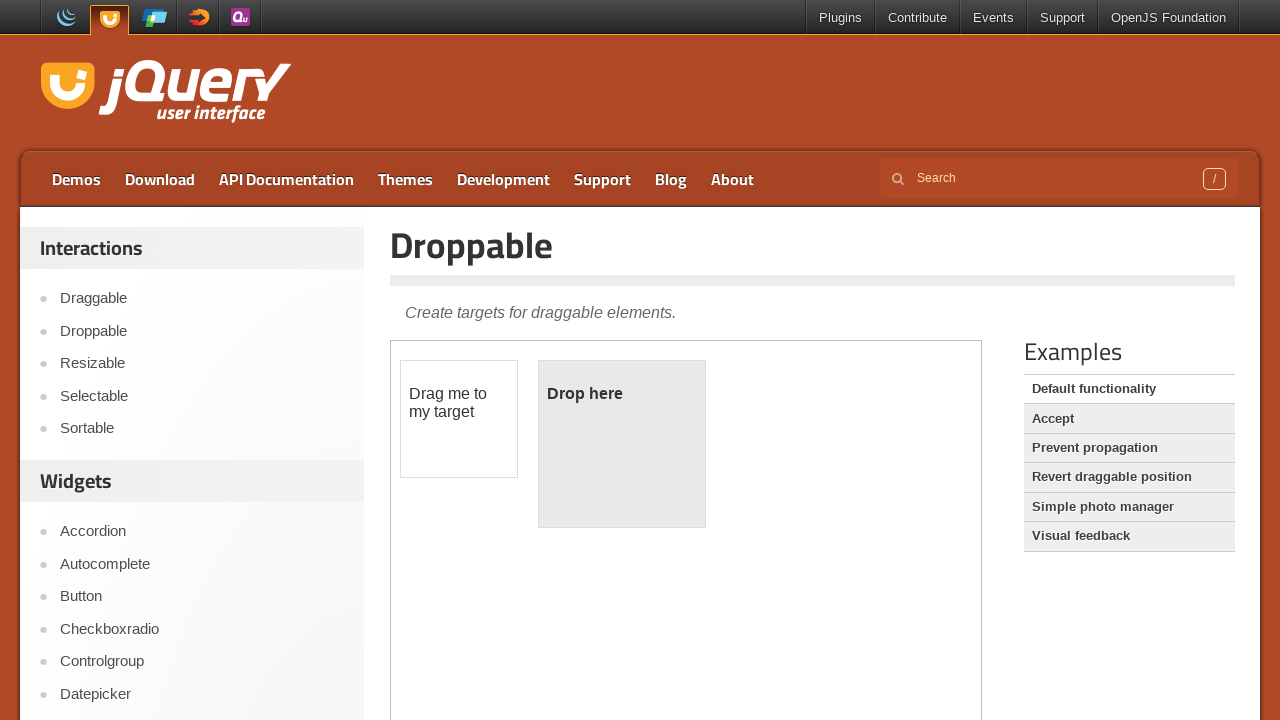

Located iframe containing draggable elements
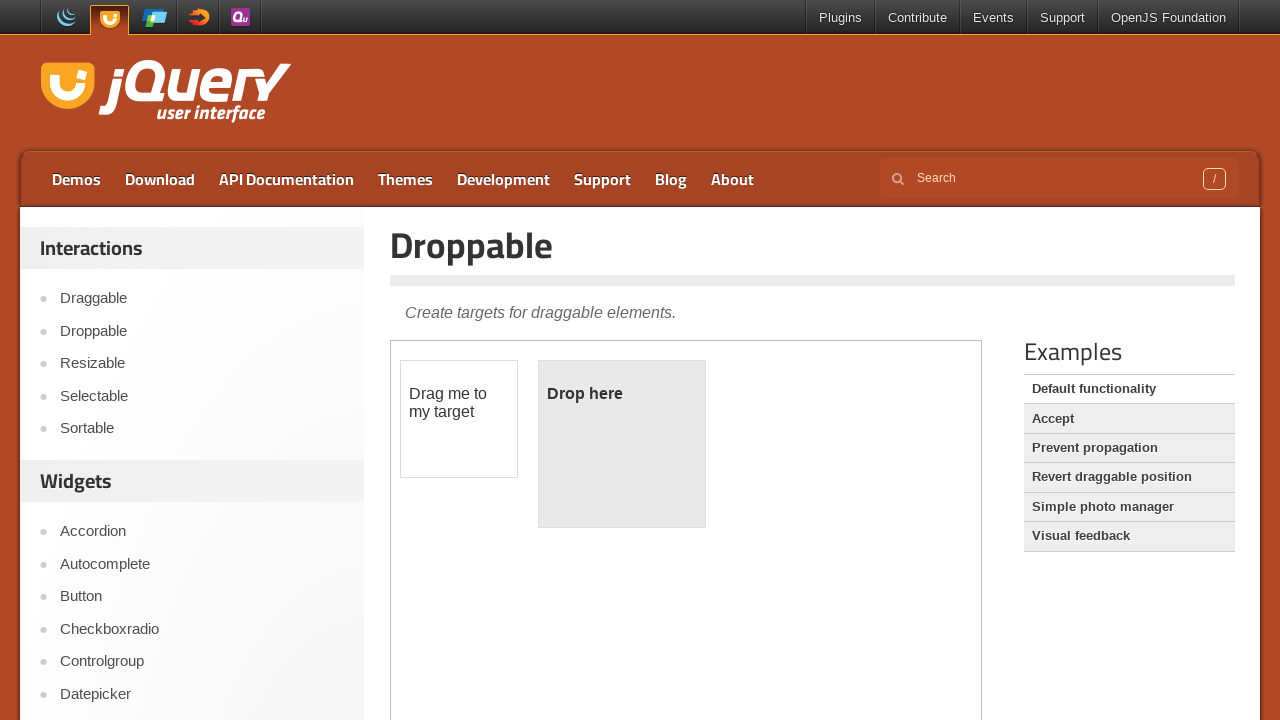

Located draggable source element
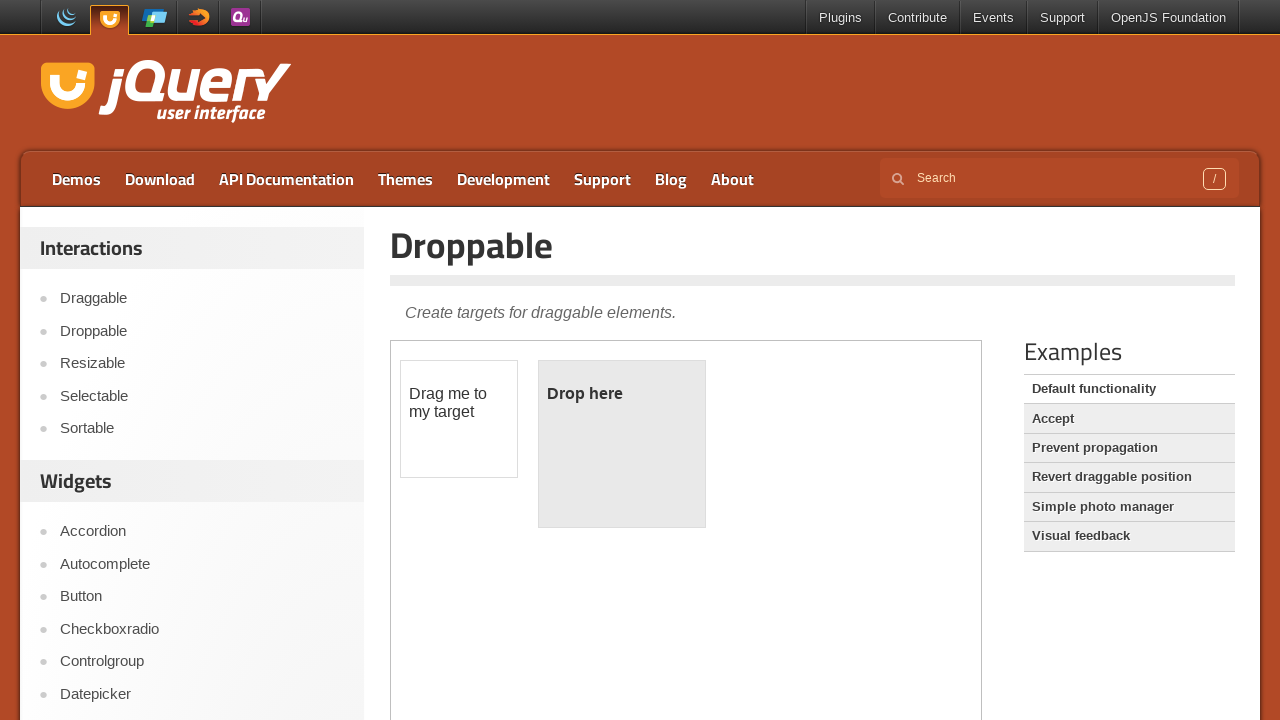

Located droppable target element
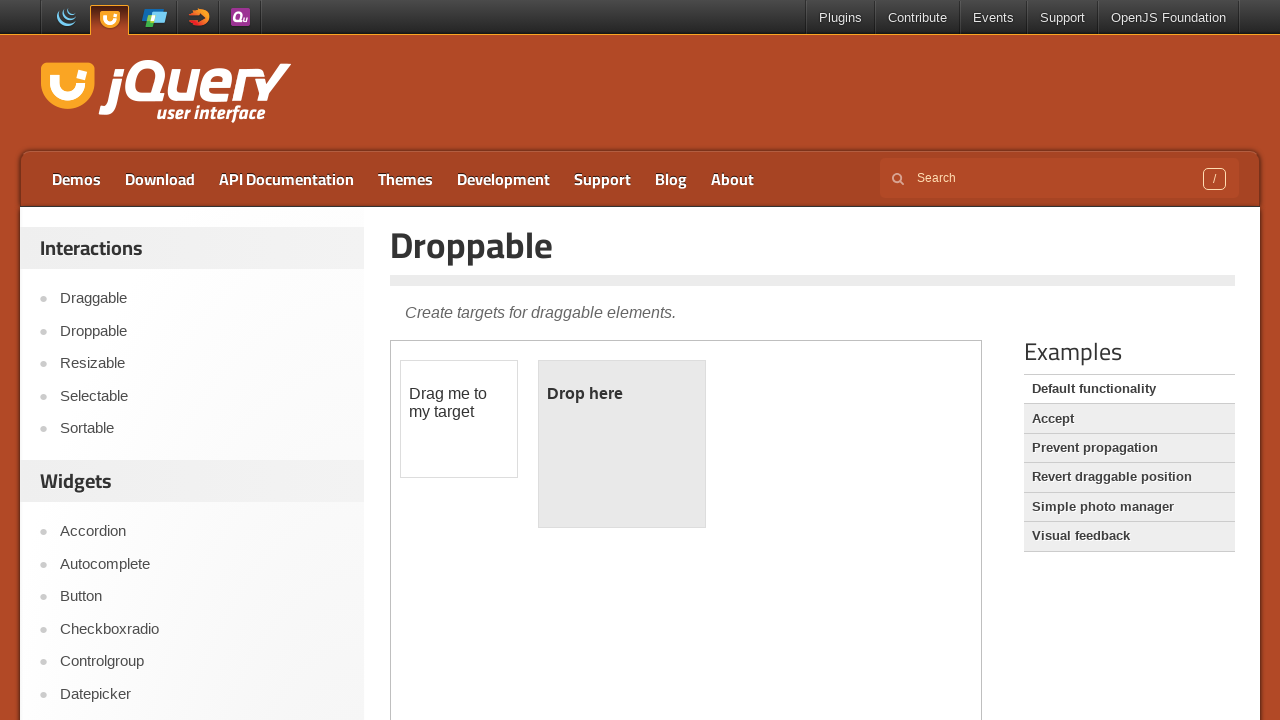

Dragged and dropped draggable element to target drop zone at (622, 444)
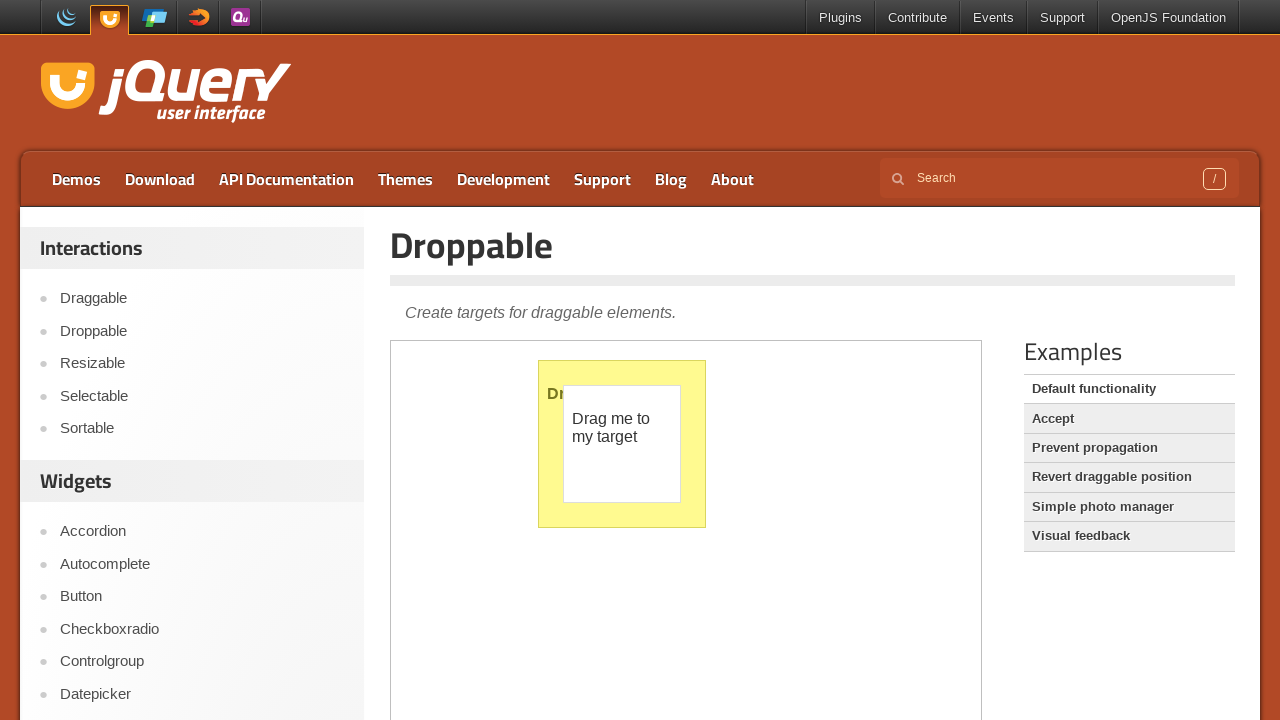

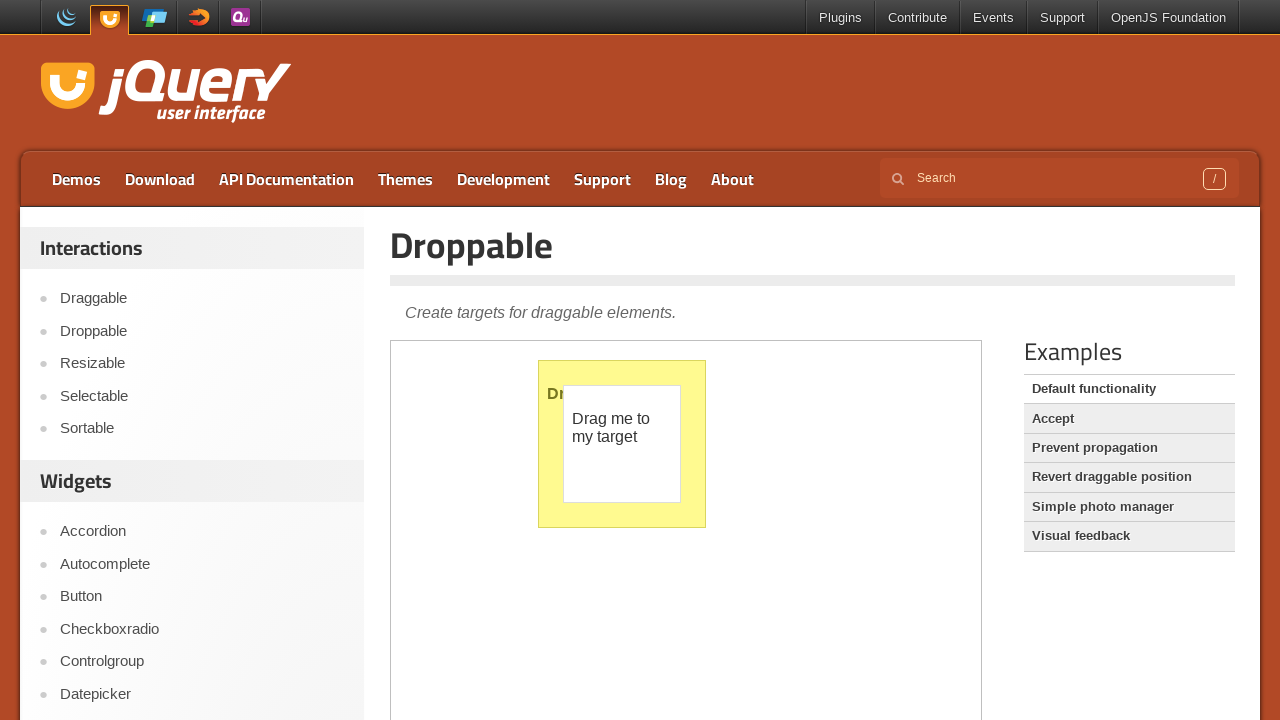